Fills in login form fields with username and password, then clicks the submit button

Starting URL: https://autbor.com/example3.html

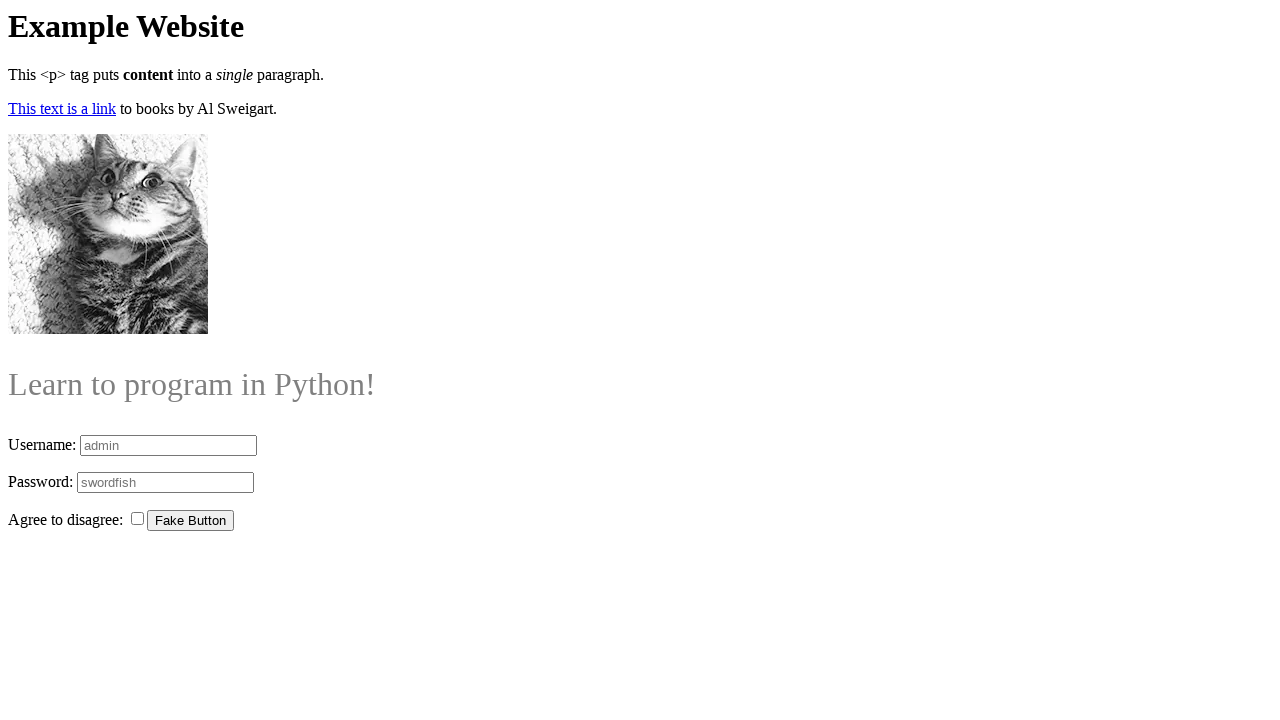

Filled username field with 'user456' on #login_user
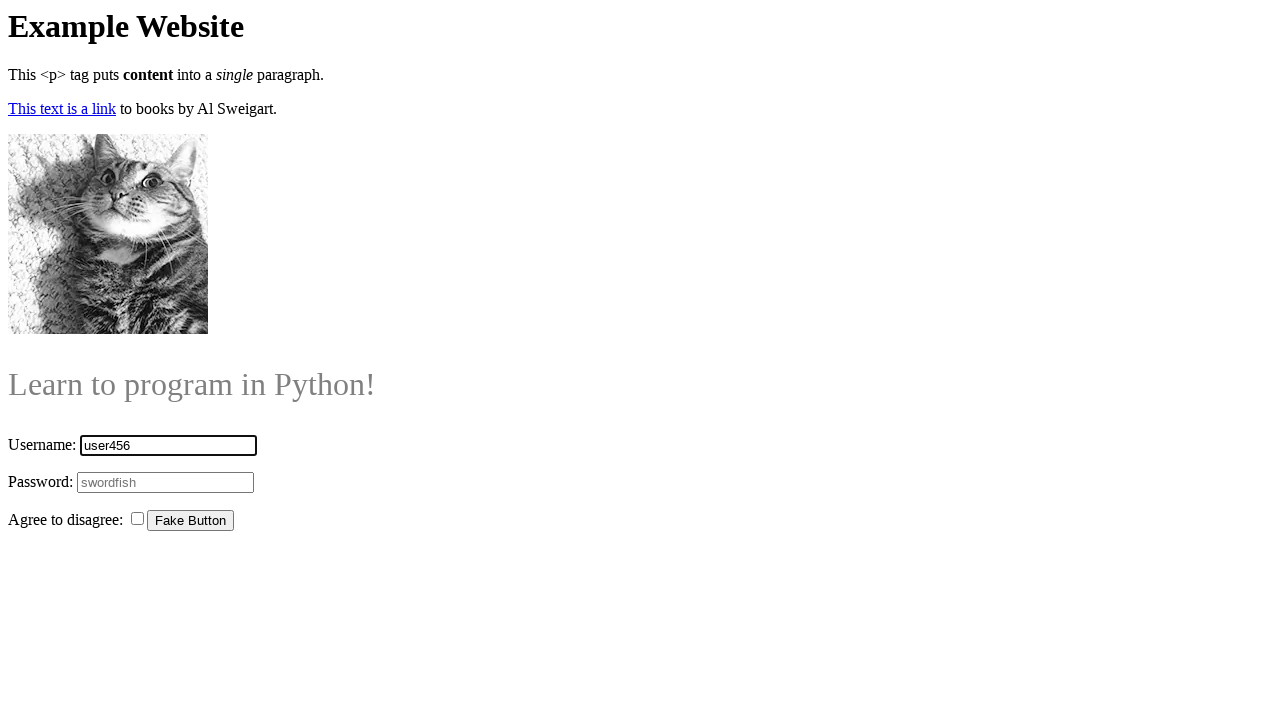

Filled password field with 'password789' on #login_pass
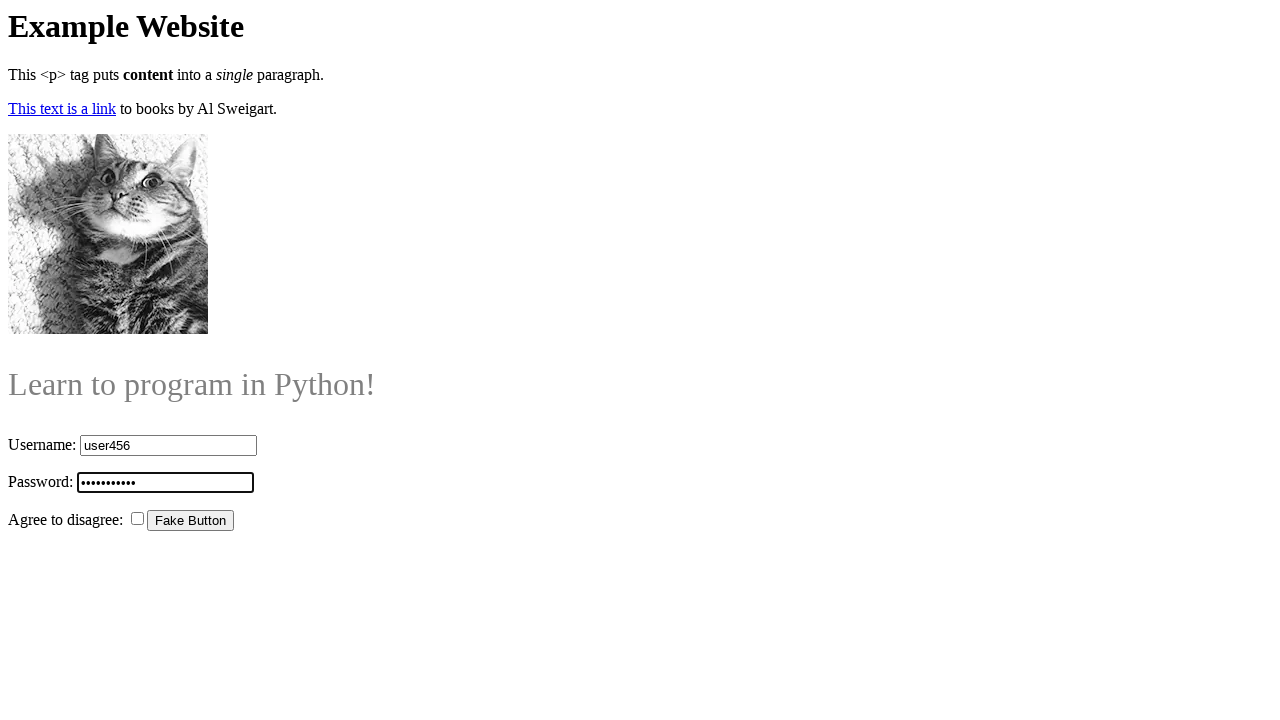

Clicked login submit button at (190, 521) on input[type=submit]
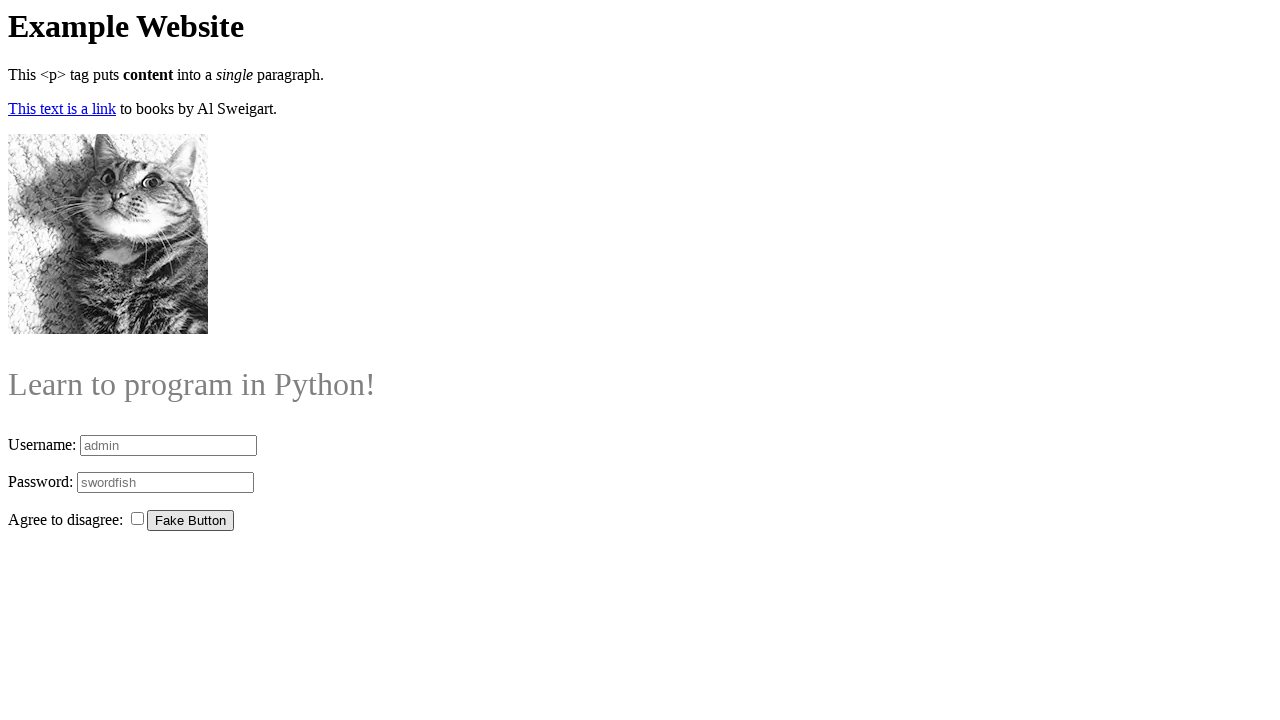

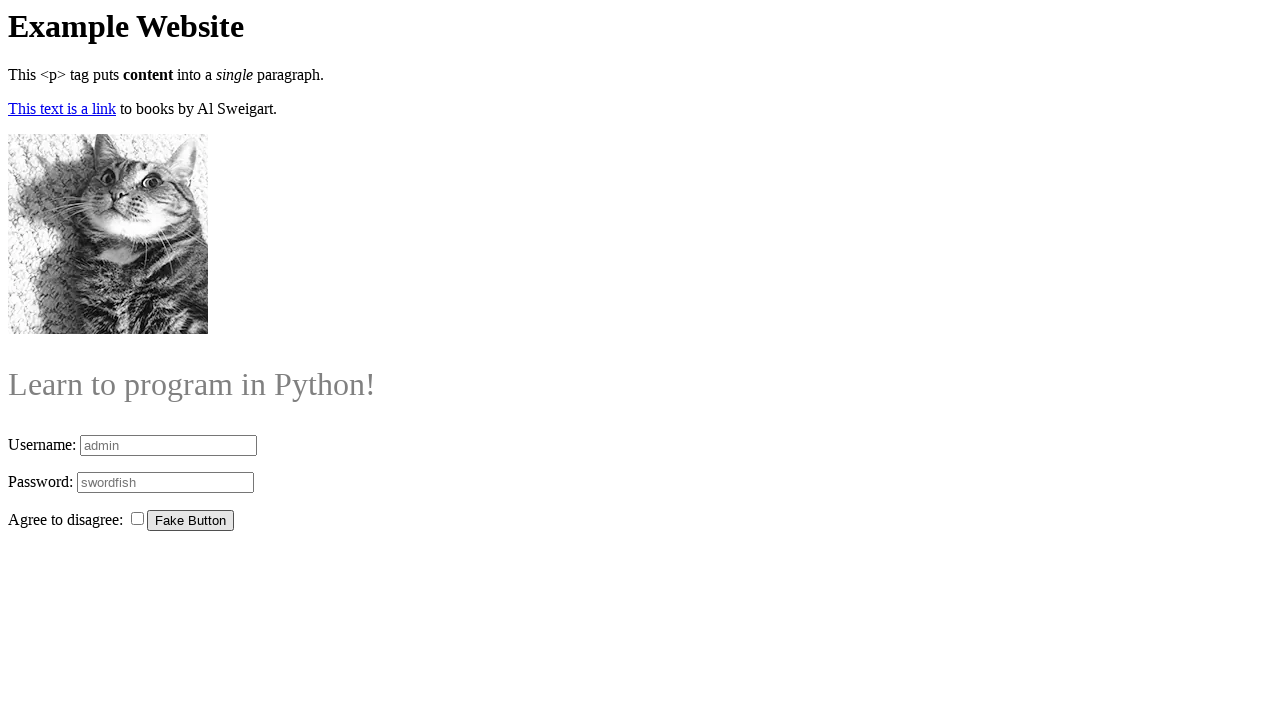